Tests hover functionality by hovering over an avatar image and verifying that additional user information (caption) appears on the page.

Starting URL: http://the-internet.herokuapp.com/hovers

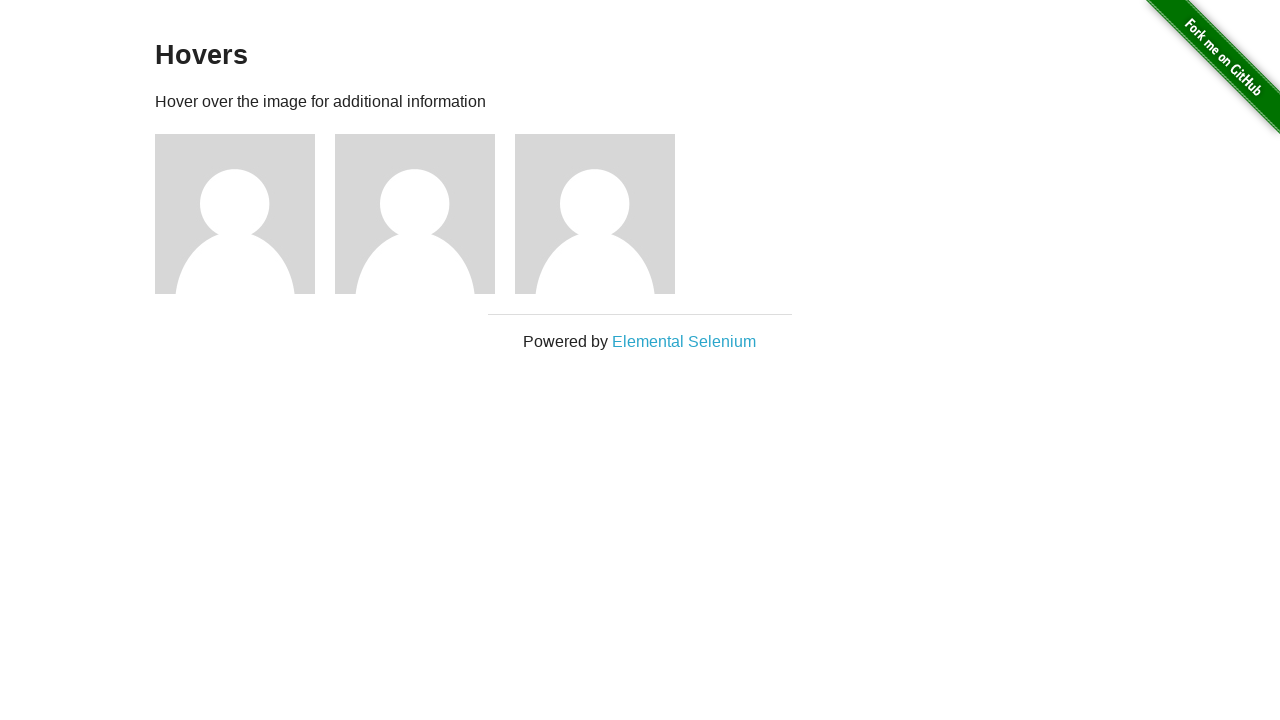

Located the first avatar figure element
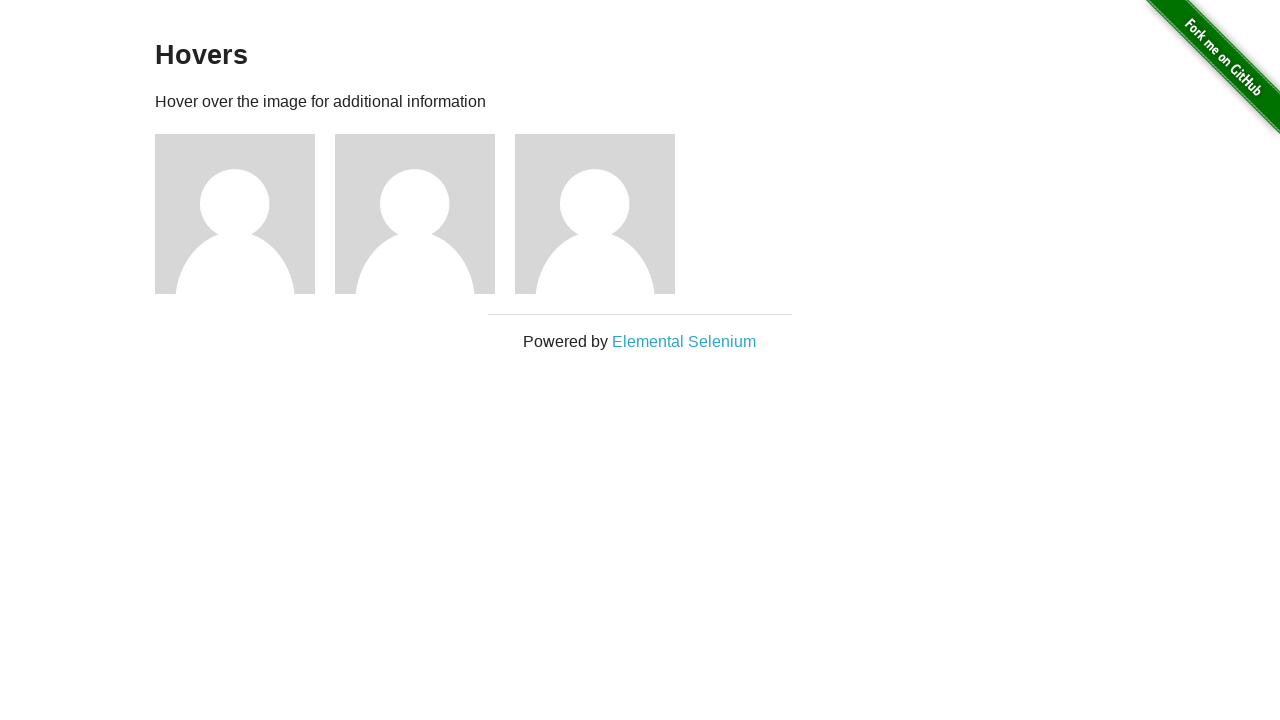

Hovered over the avatar to trigger hover effect at (245, 214) on .figure >> nth=0
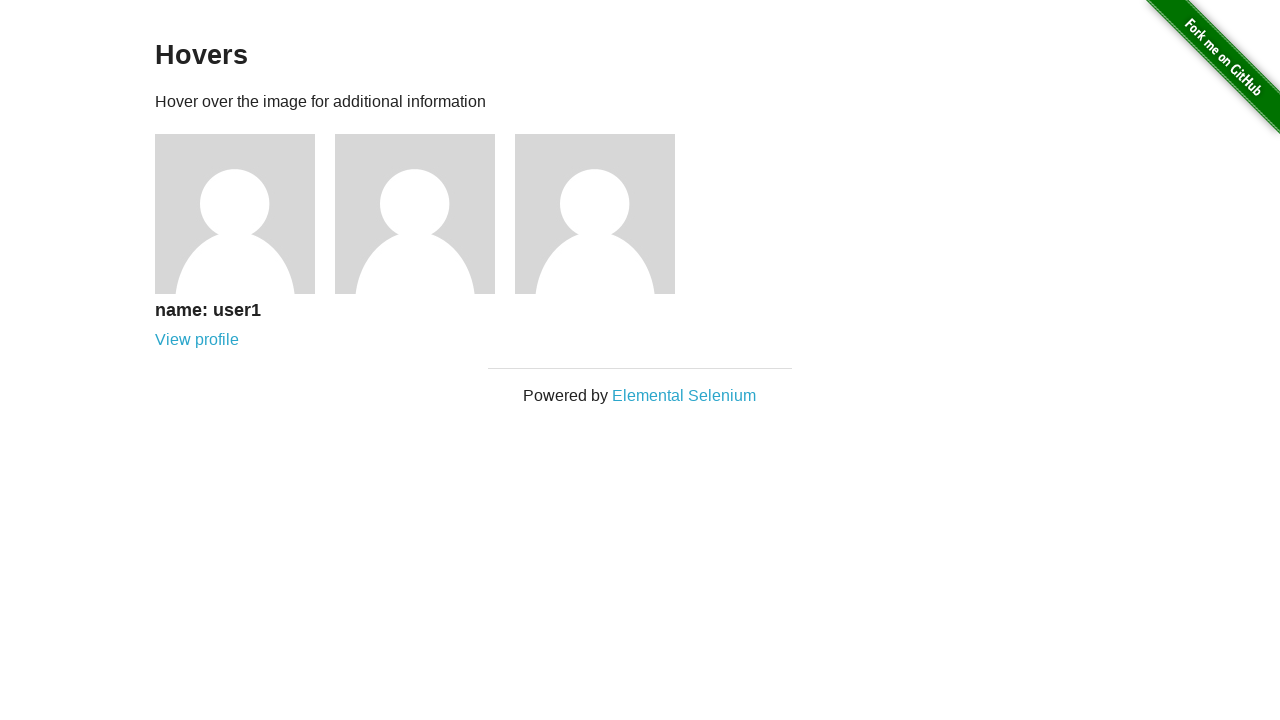

Located the avatar caption element
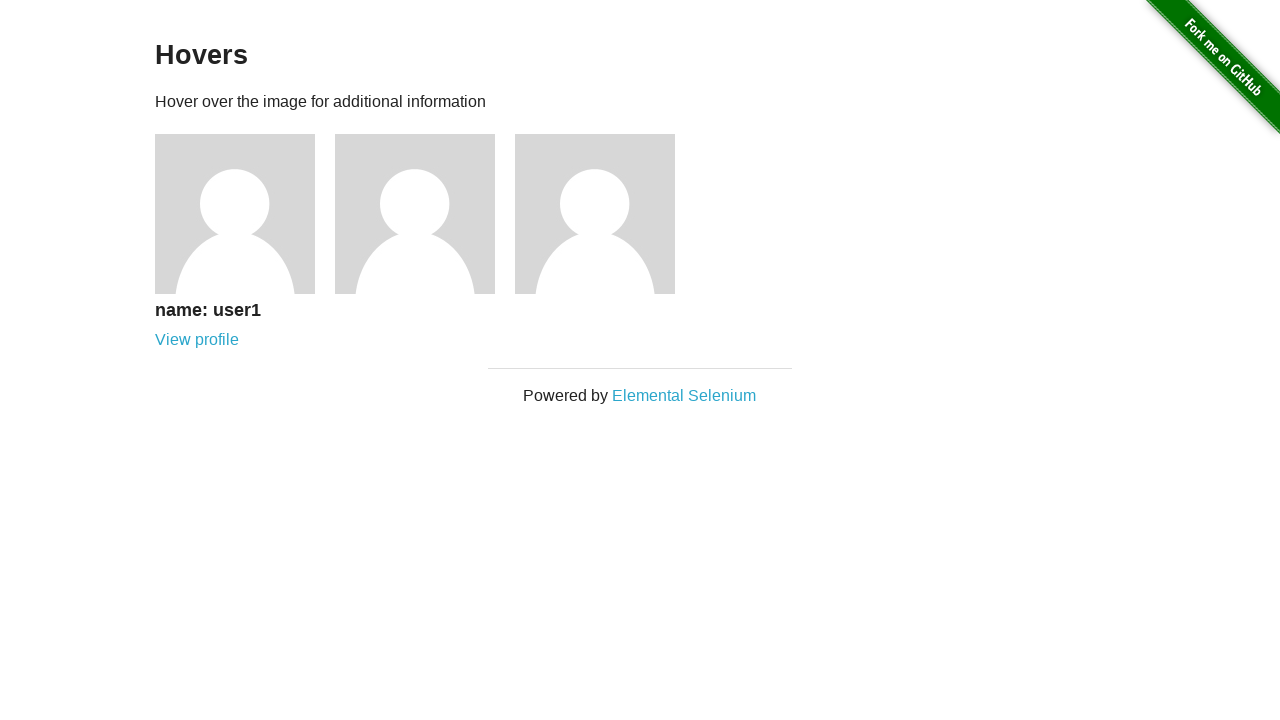

Waited for caption to become visible
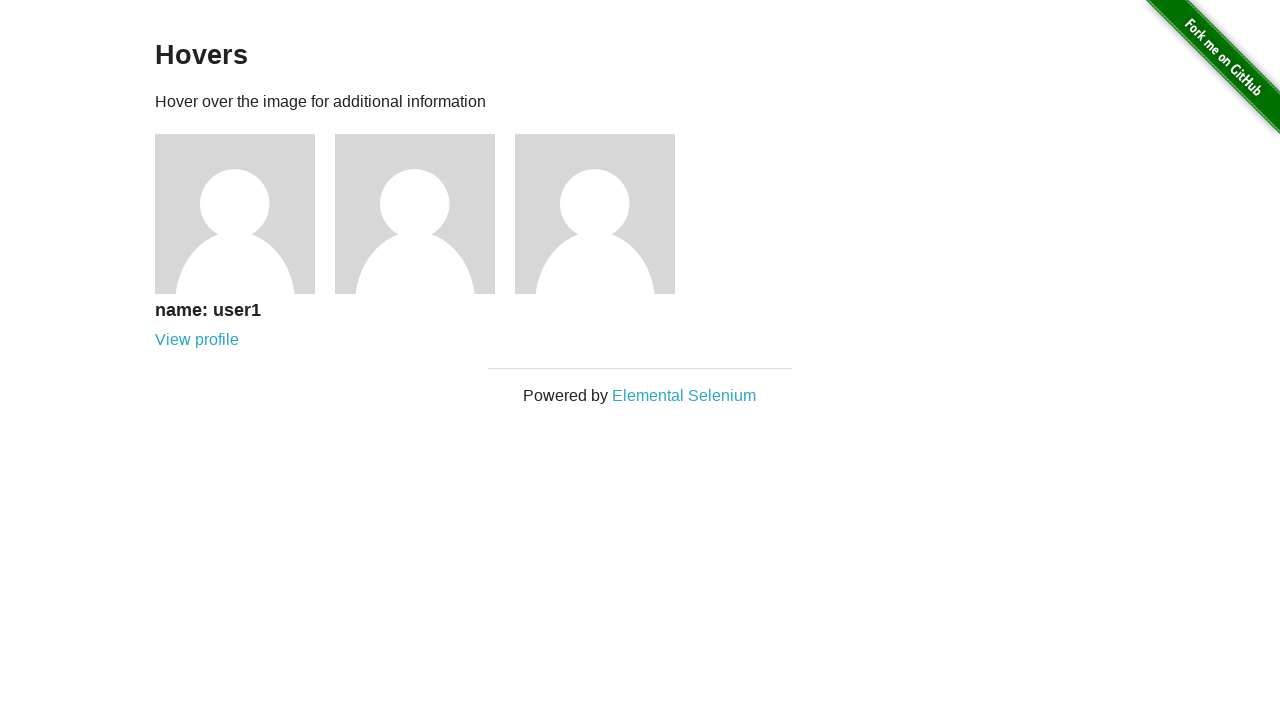

Verified that the avatar caption is visible
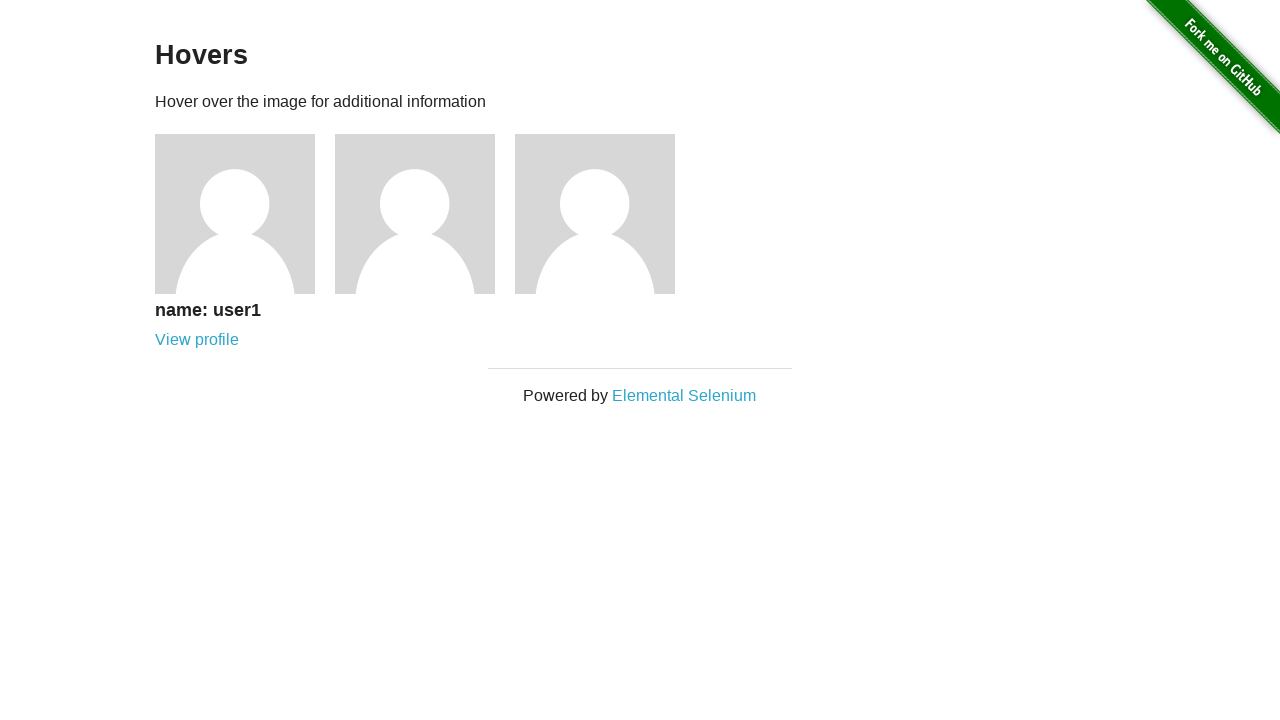

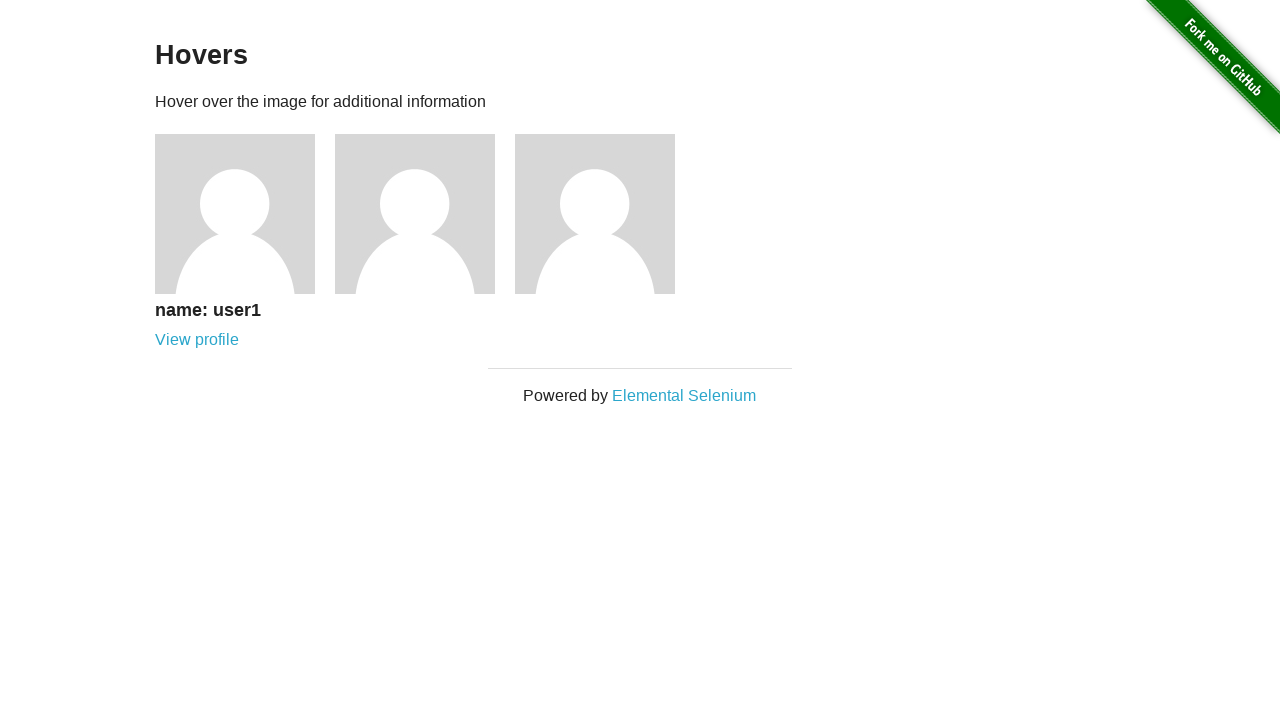